Tests a form on DemoQA by filling in name, email, current address and permanent address fields, then submitting the form

Starting URL: https://demoqa.com/text-box

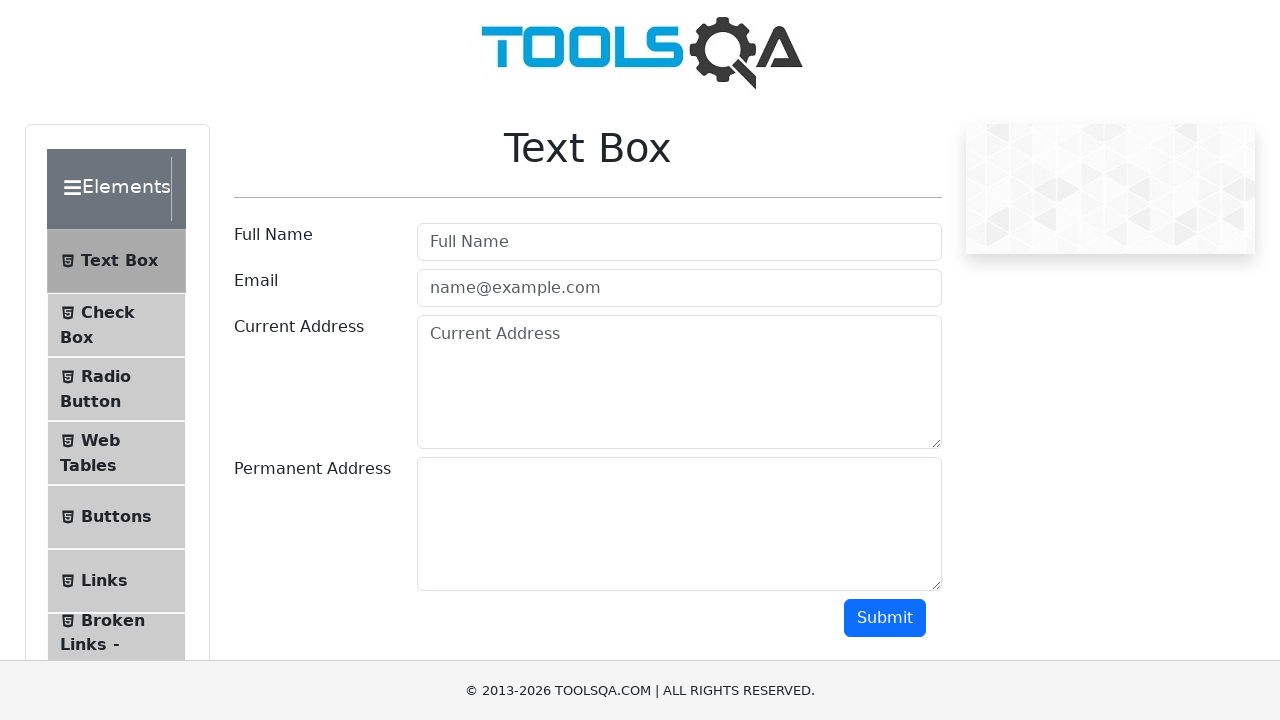

Filled in full name field with 'John Smith' on #userName
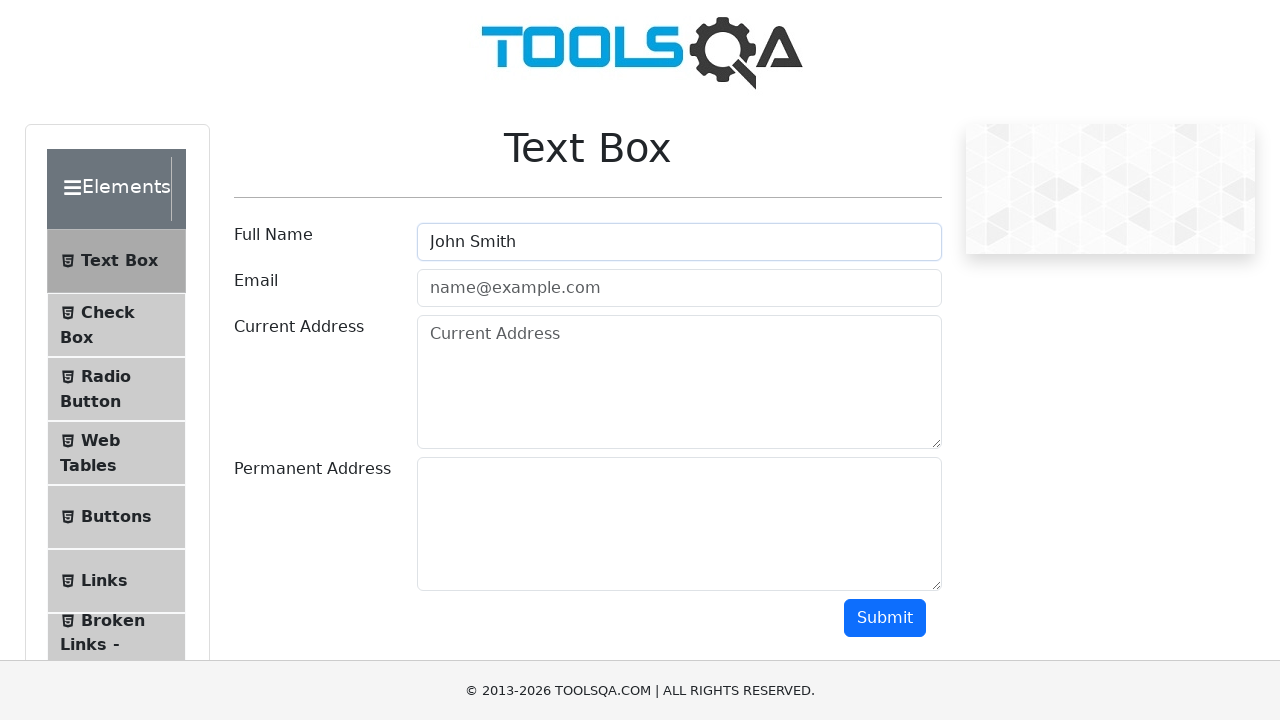

Filled in email field with 'johnsmith@example.com' on #userEmail
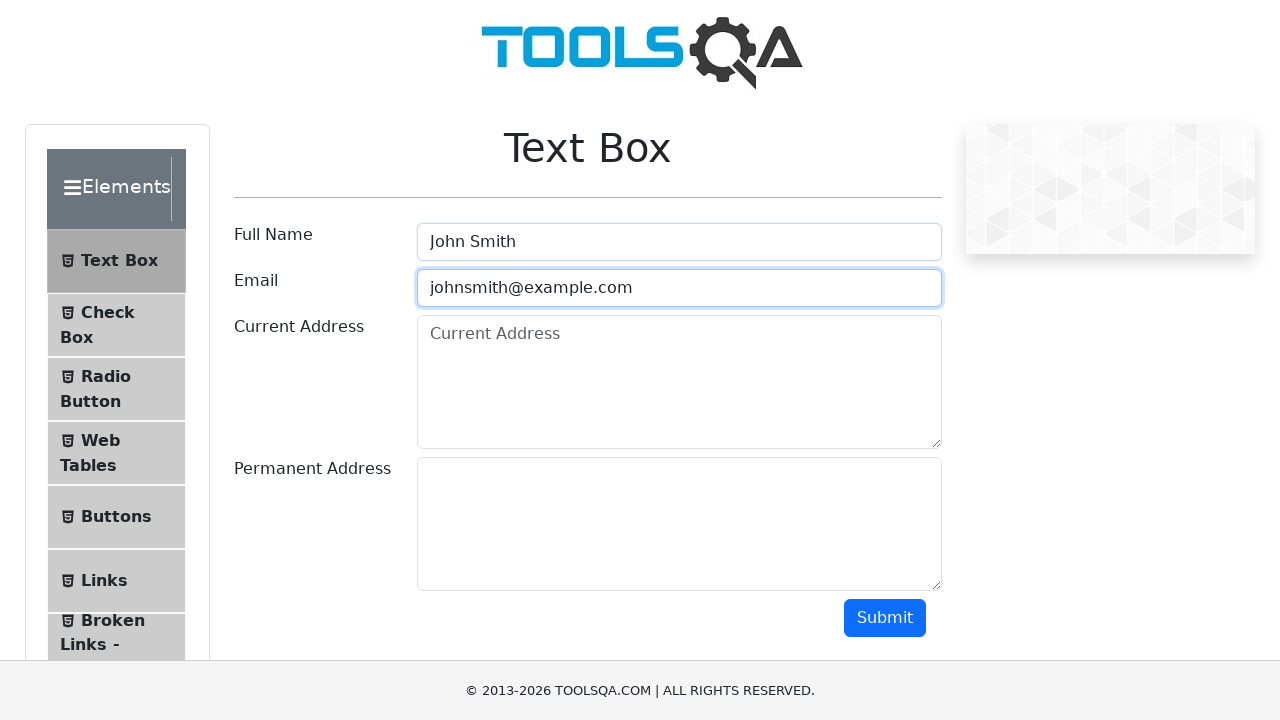

Filled in current address field with '123 Main Street, Apt 4B' on #currentAddress
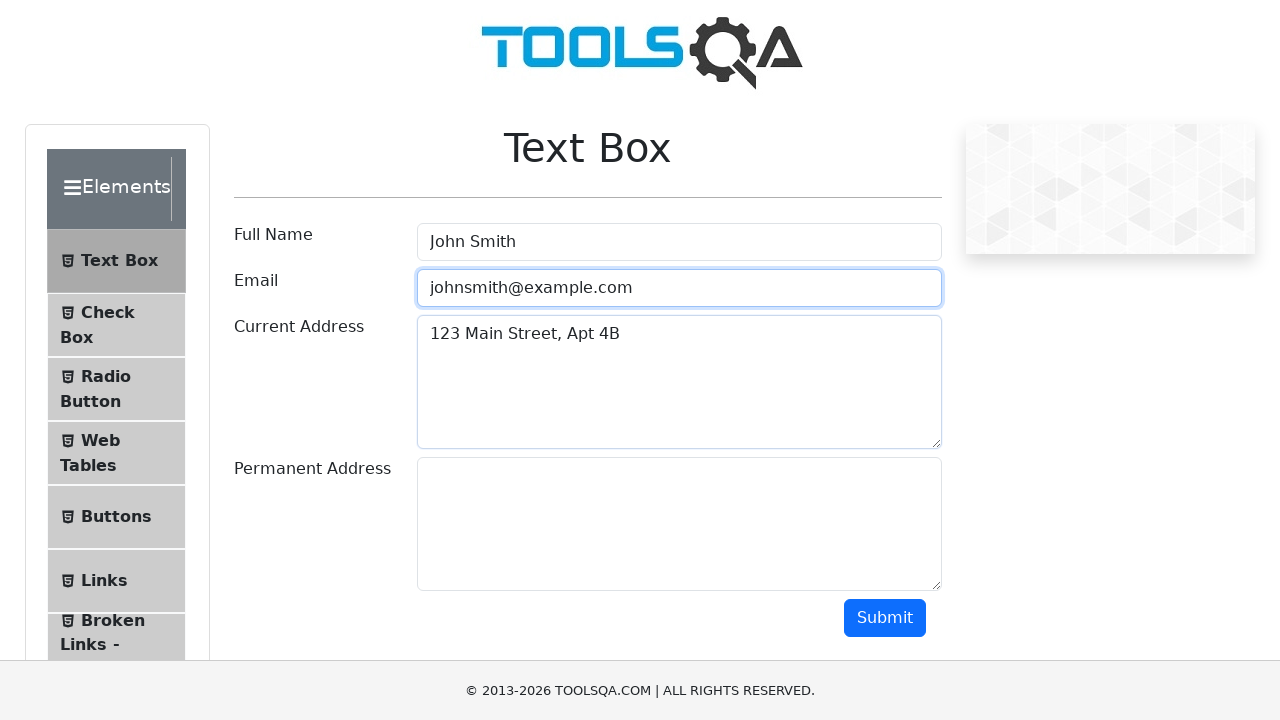

Filled in permanent address field with '456 Oak Avenue' on #permanentAddress
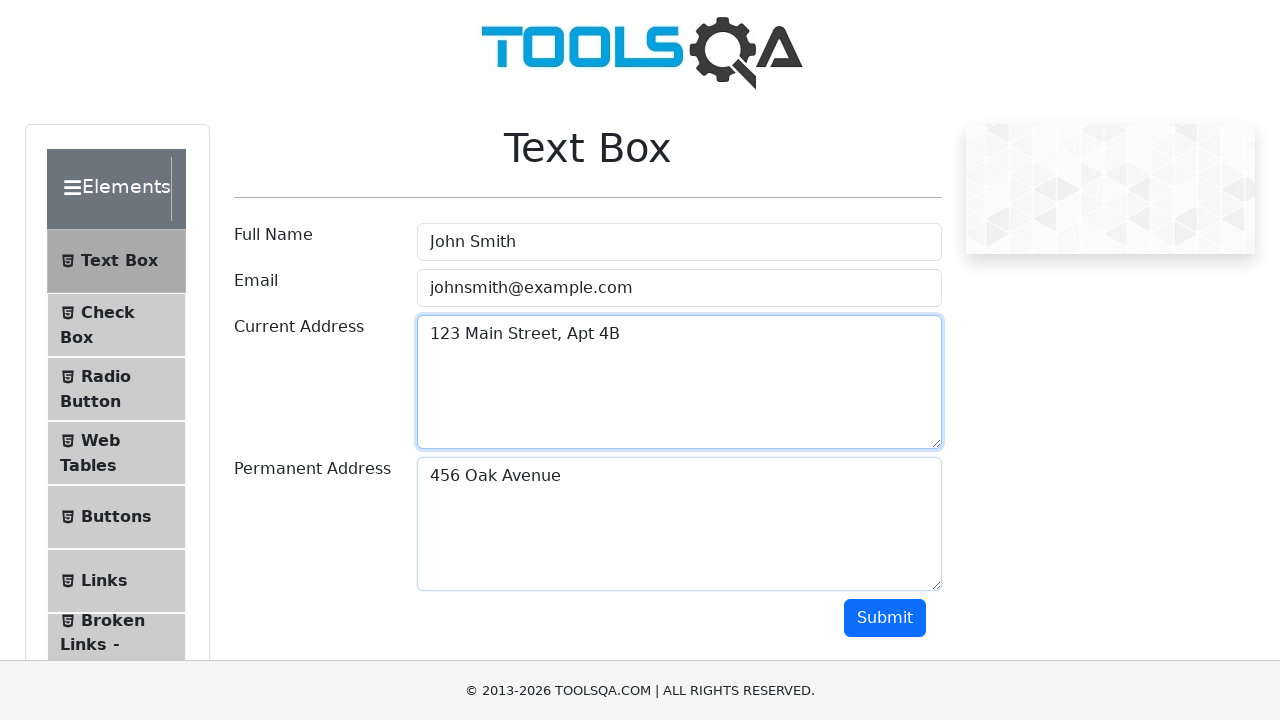

Clicked submit button to submit the form at (885, 618) on #submit
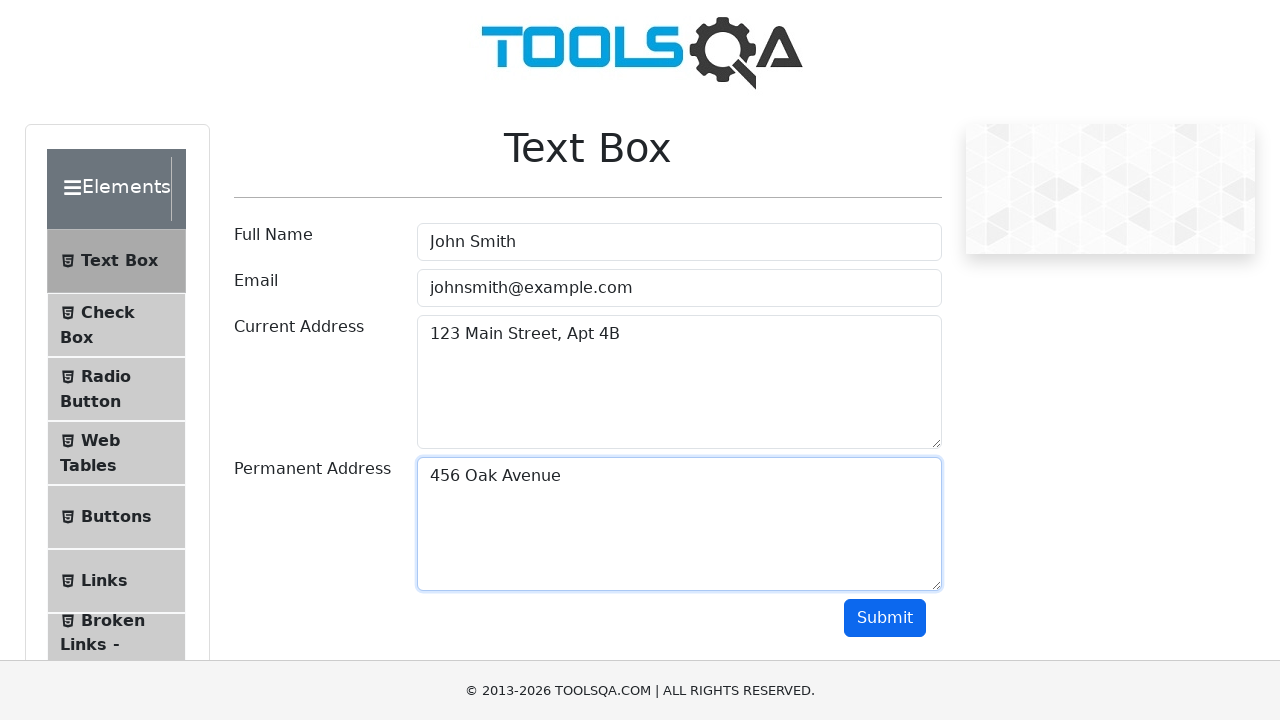

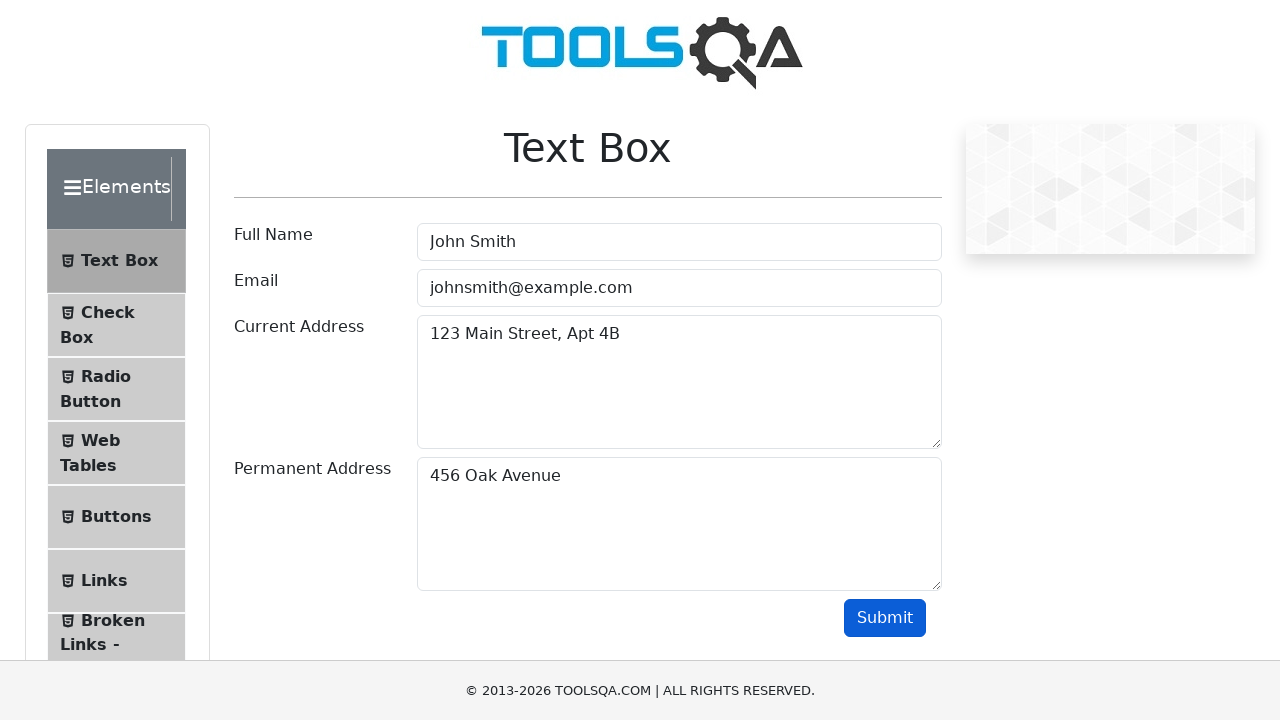